Tests dynamic loading by clicking through to example 2, starting the load, and verifying the hidden element appears

Starting URL: https://the-internet.herokuapp.com/

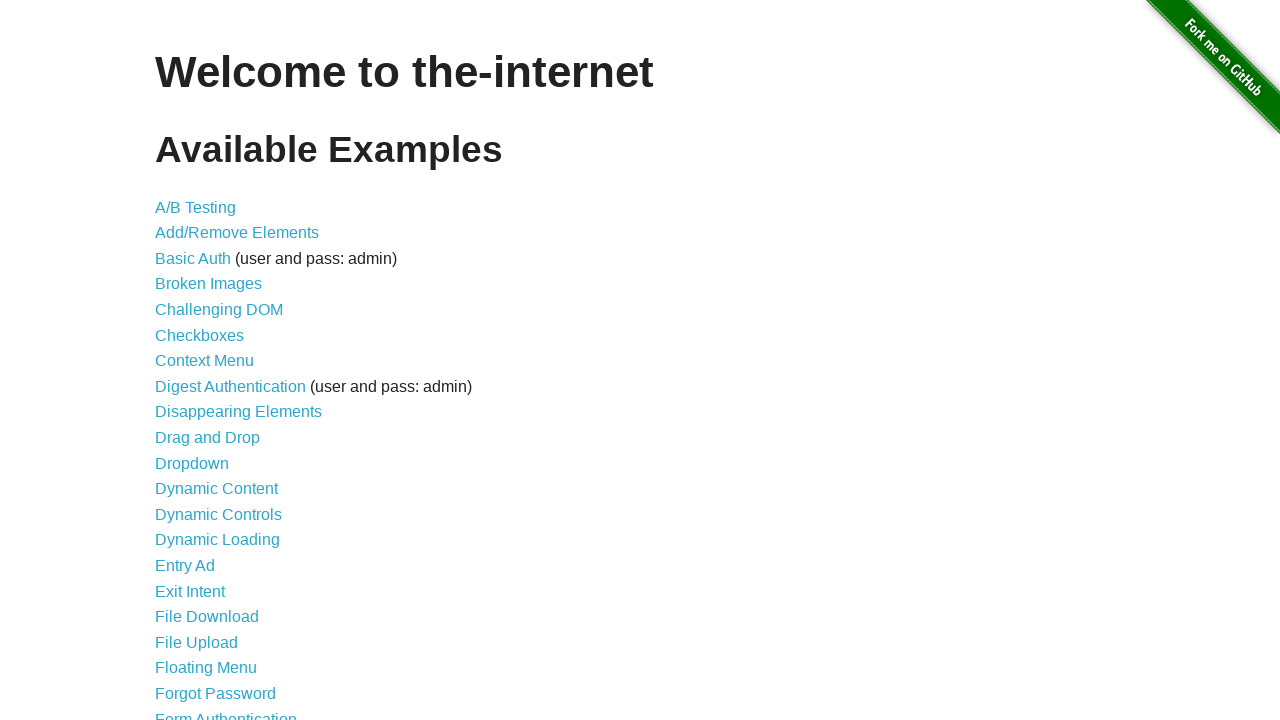

Clicked on Dynamic Loading link at (218, 540) on a[href='/dynamic_loading']
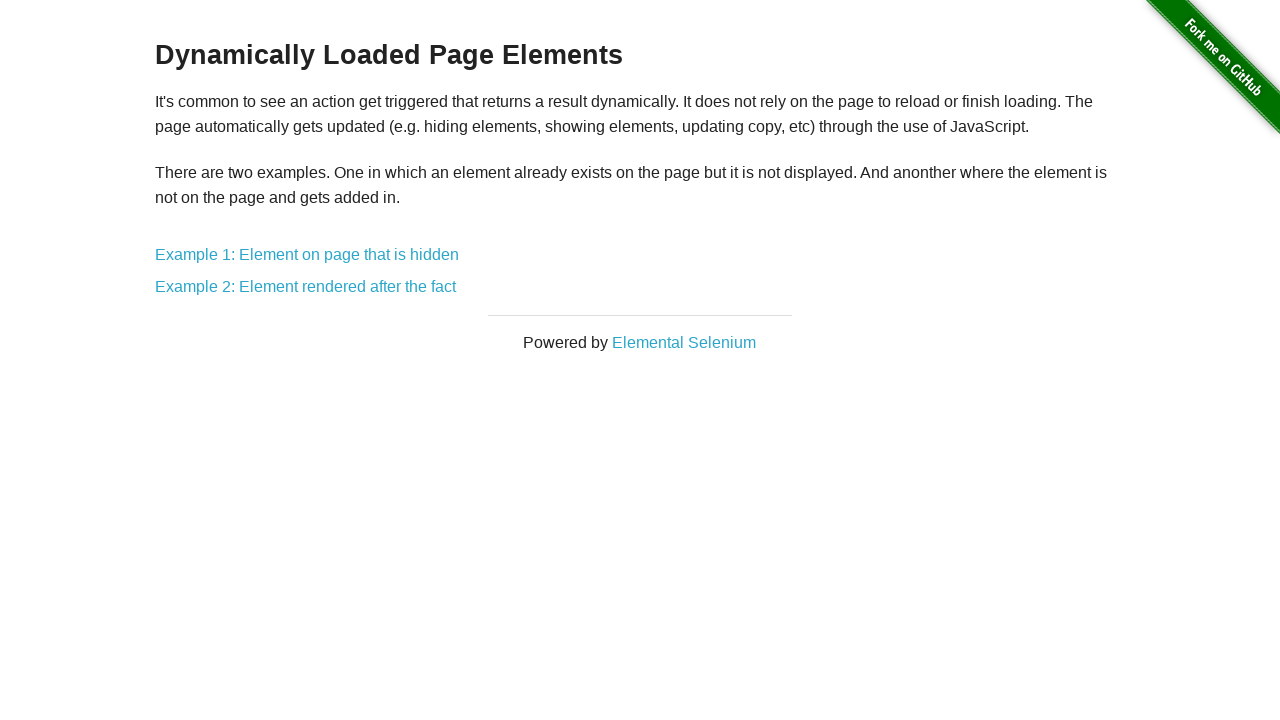

Clicked on Example 2 link at (306, 287) on a[href='/dynamic_loading/2']
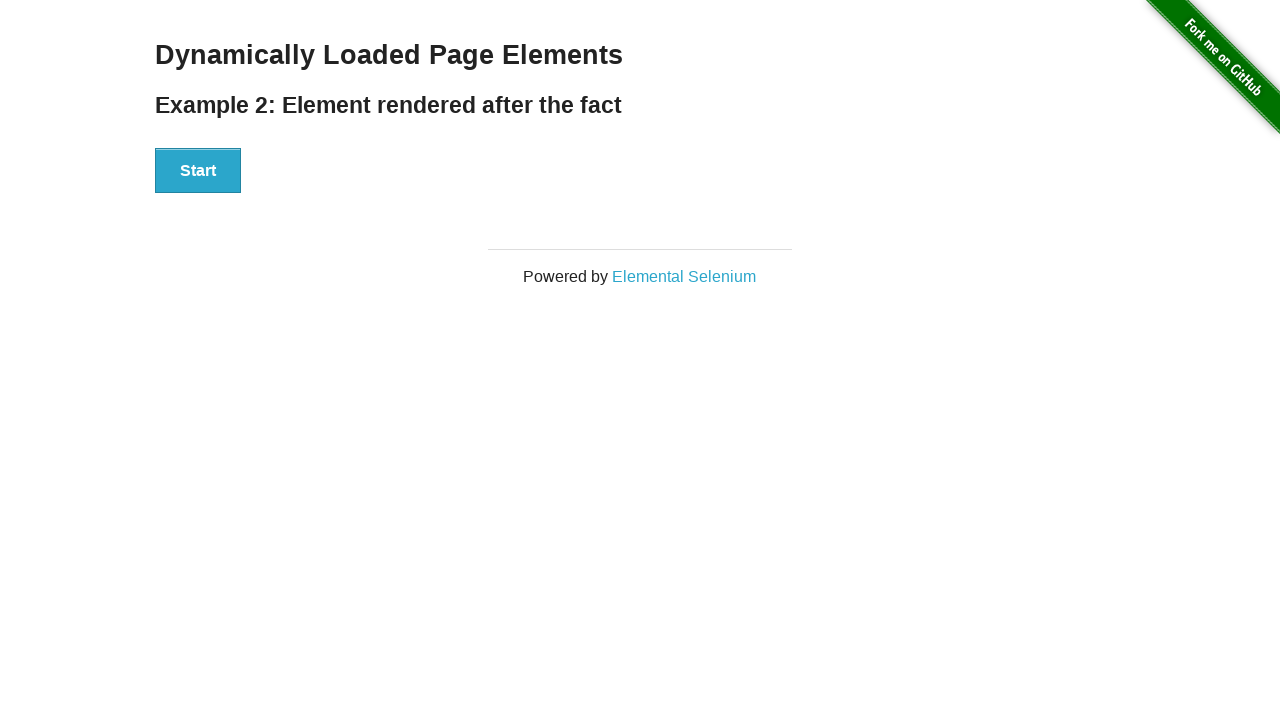

Clicked Start button to initiate dynamic loading at (198, 171) on #start button
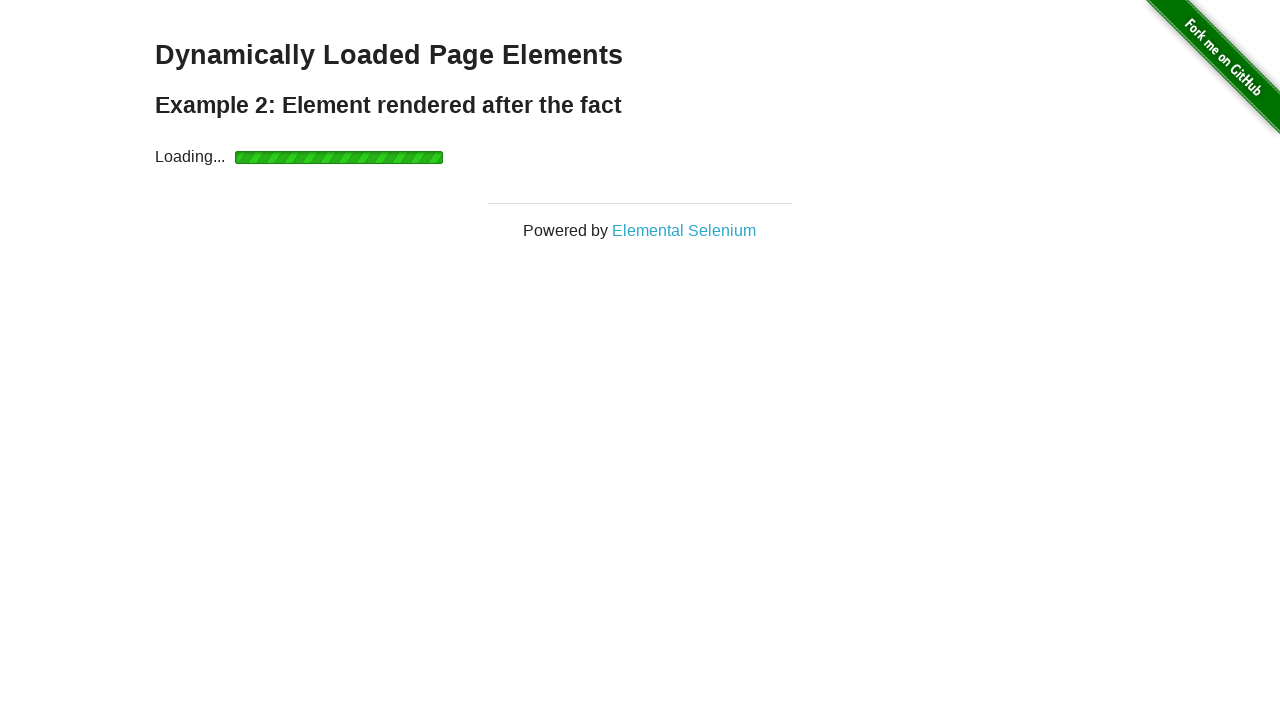

Waited for hidden element to appear
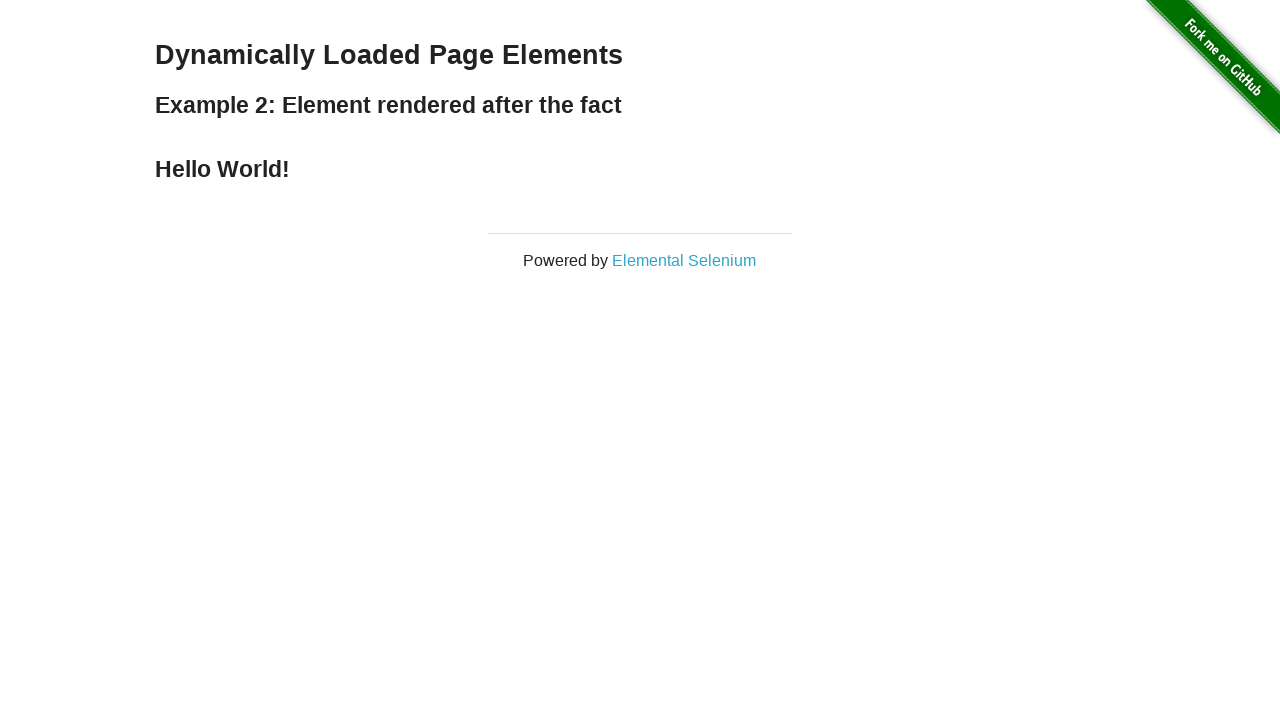

Retrieved text content from loaded element
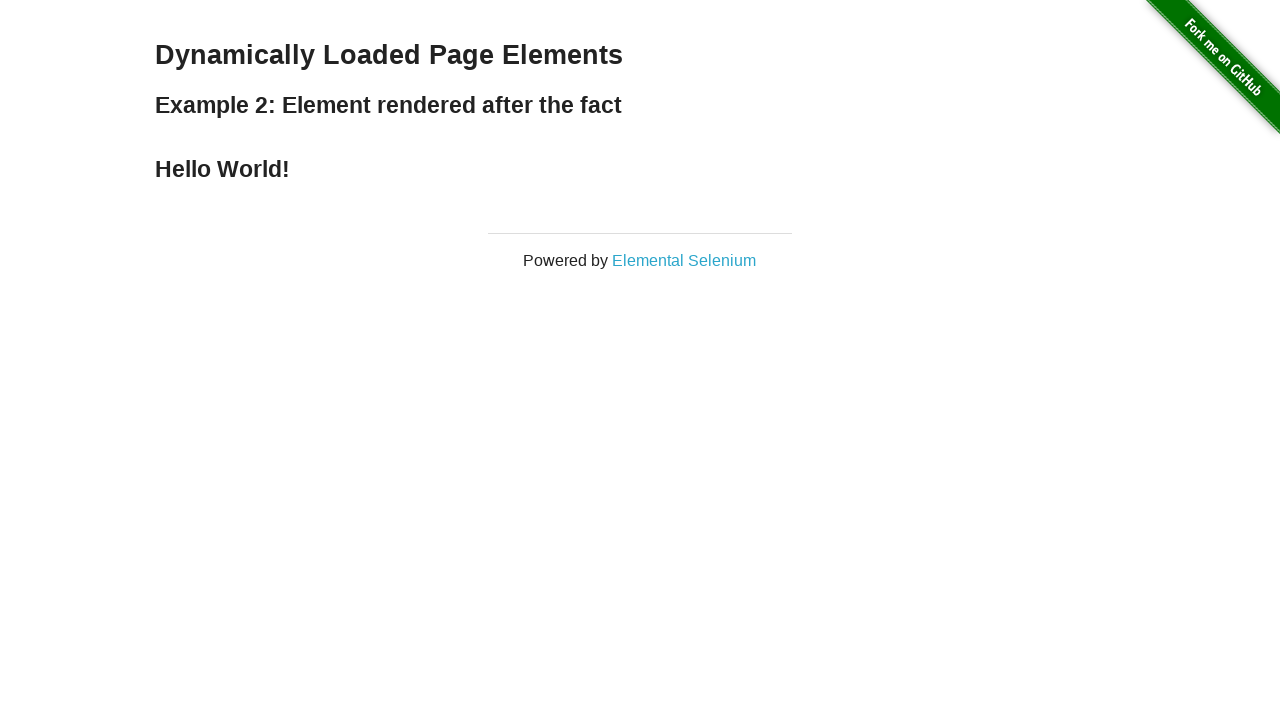

Verified 'Hello World' text is present in loaded element
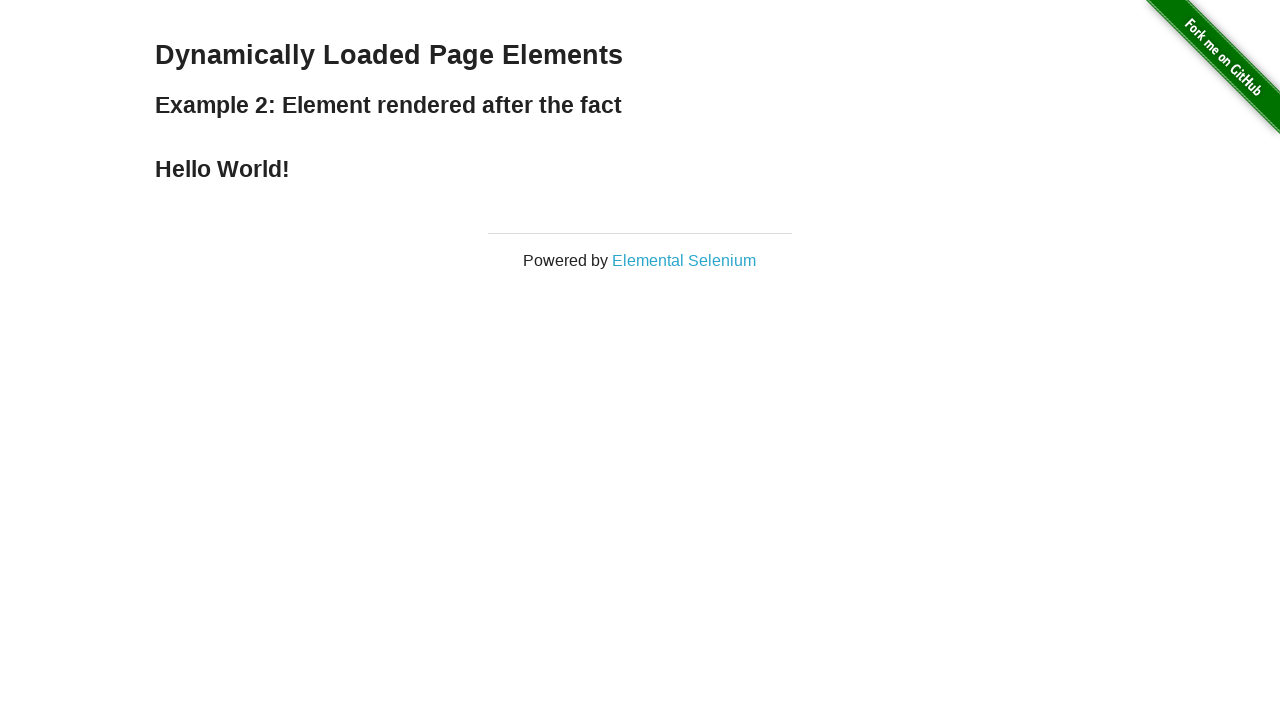

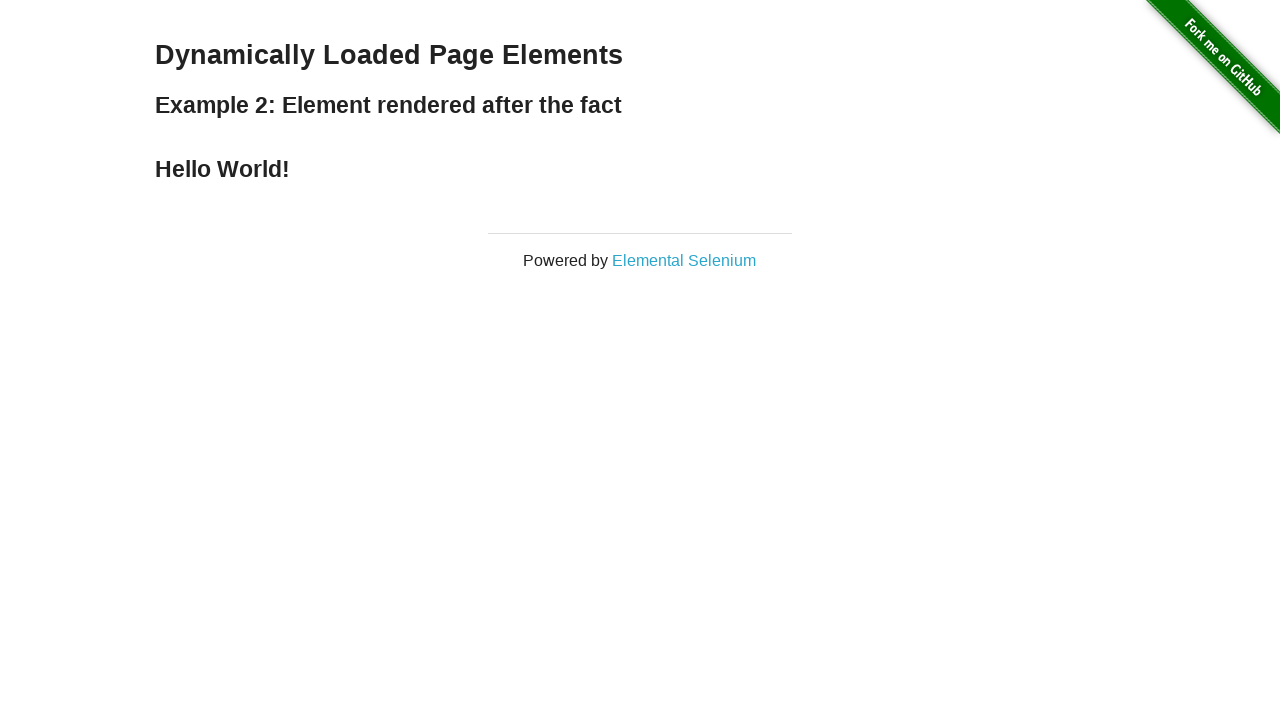